Tests interacting with scrollbars and clicking a hidden button multiple times

Starting URL: http://uitestingplayground.com/home

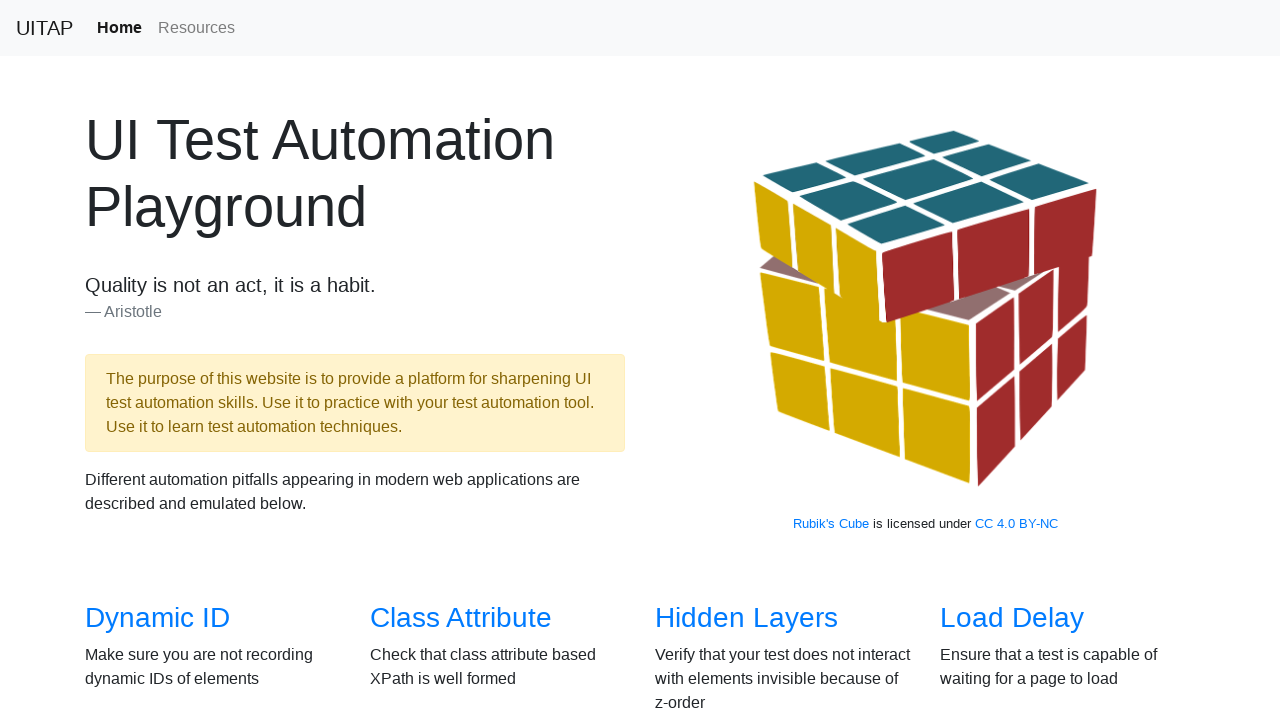

Clicked on Scrollbars link to navigate to scrollbars test page at (148, 361) on text=Scrollbars
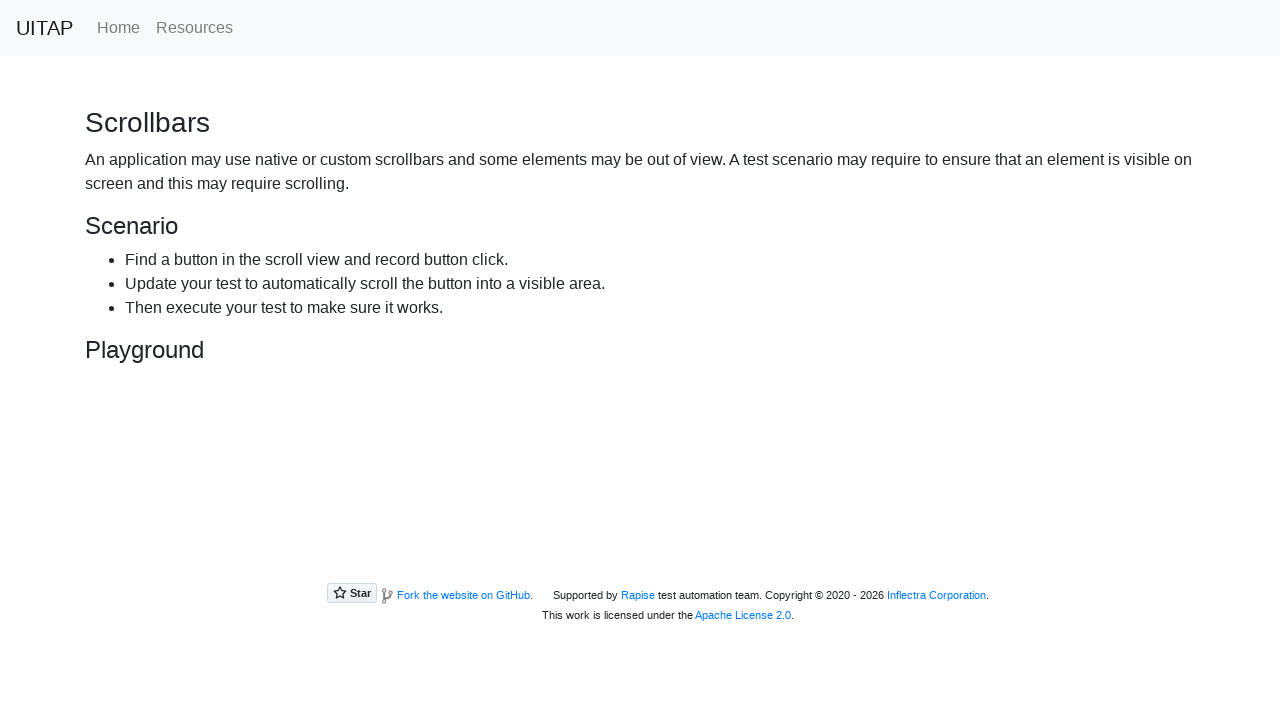

Performed first drag action on scrollbar element at (235, 448)
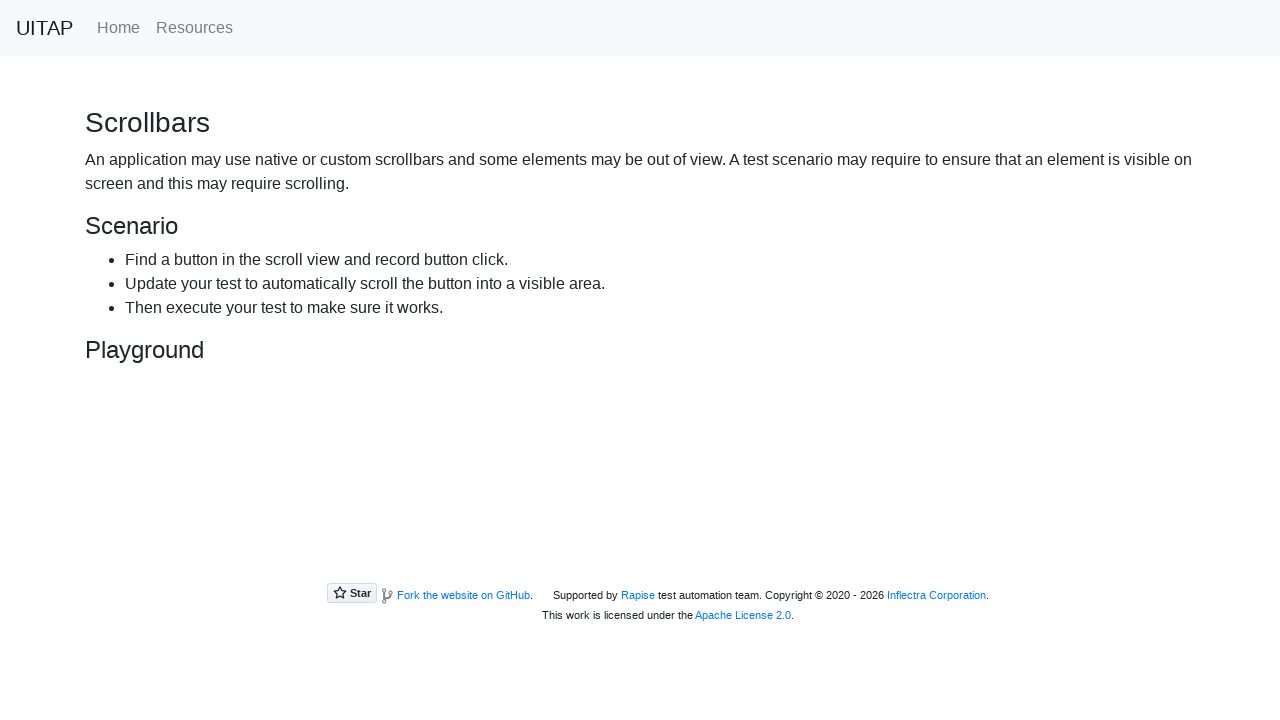

Performed second drag action on scrollbar element at (235, 448)
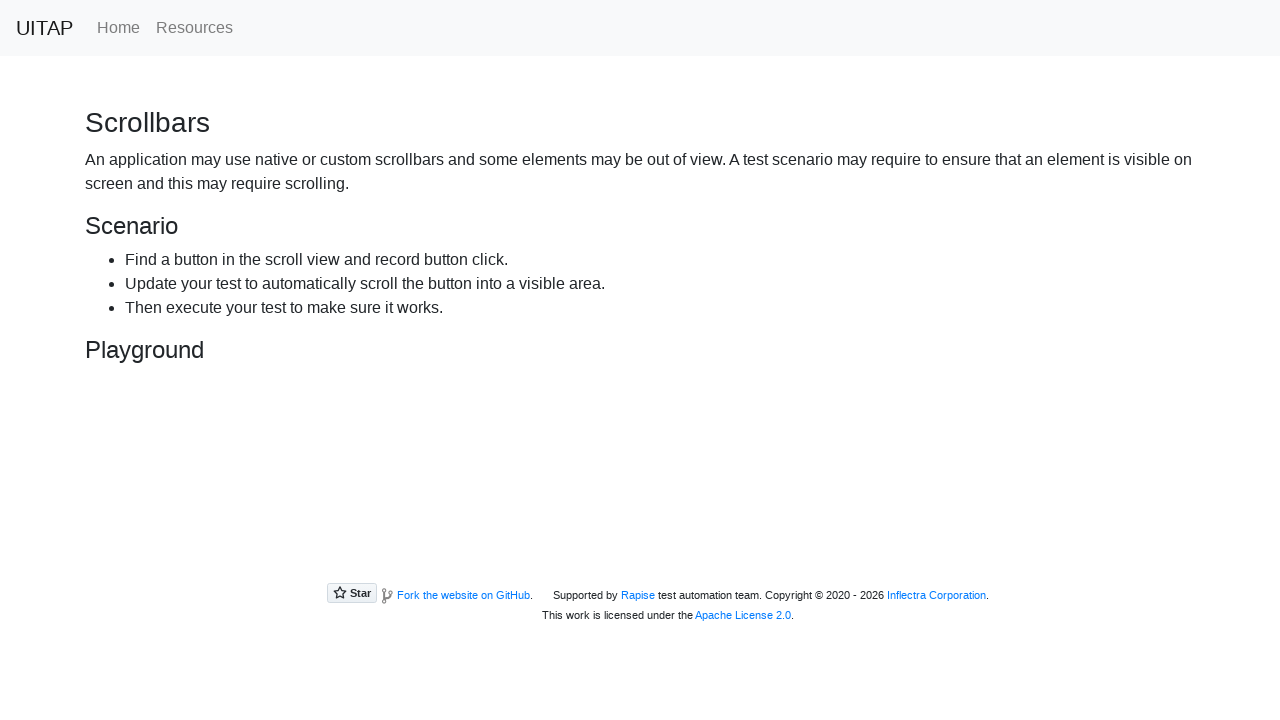

Performed third drag action on scrollbar element at (235, 448)
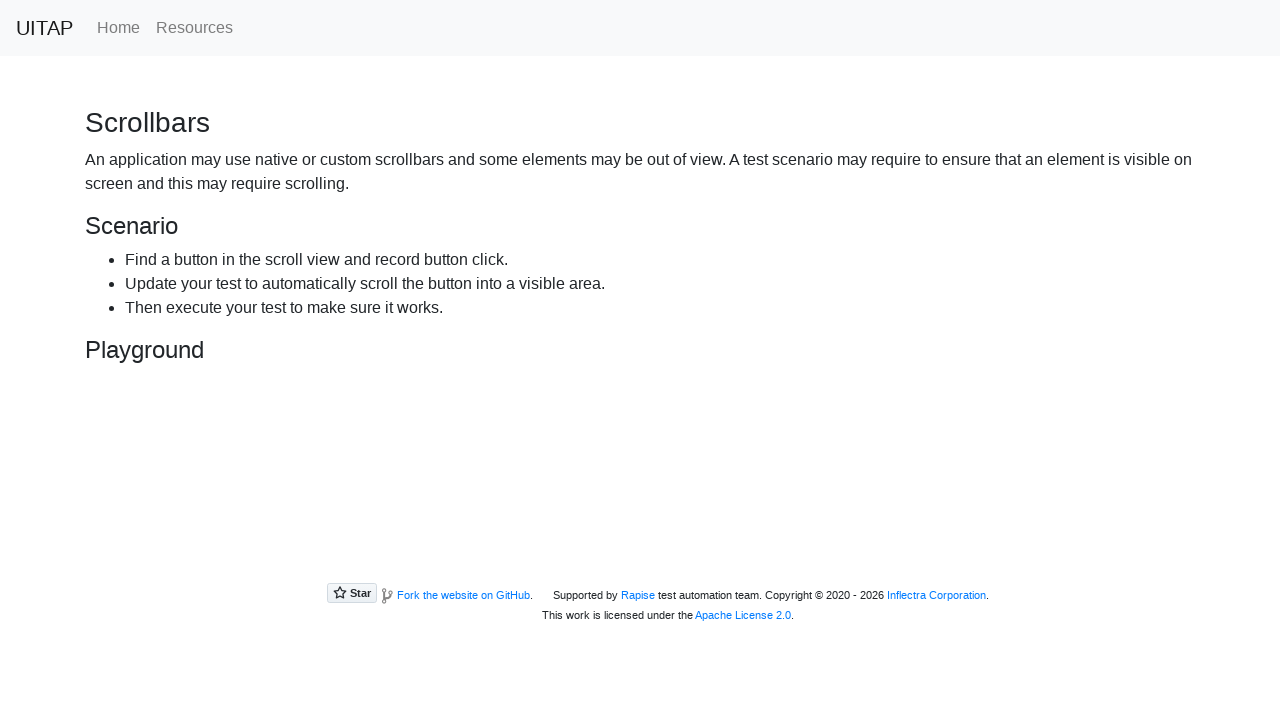

Performed fourth drag action on scrollbar element at (235, 448)
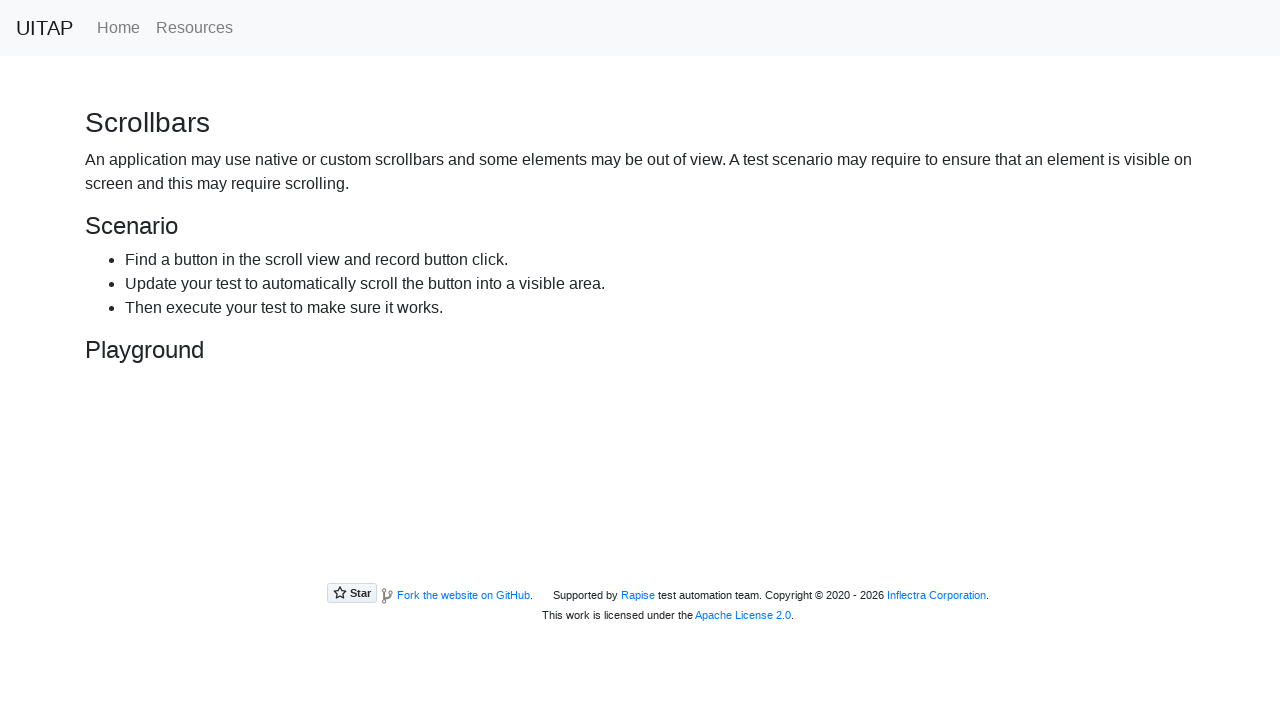

Clicked the hiding button (first click) at (234, 448) on #hidingButton
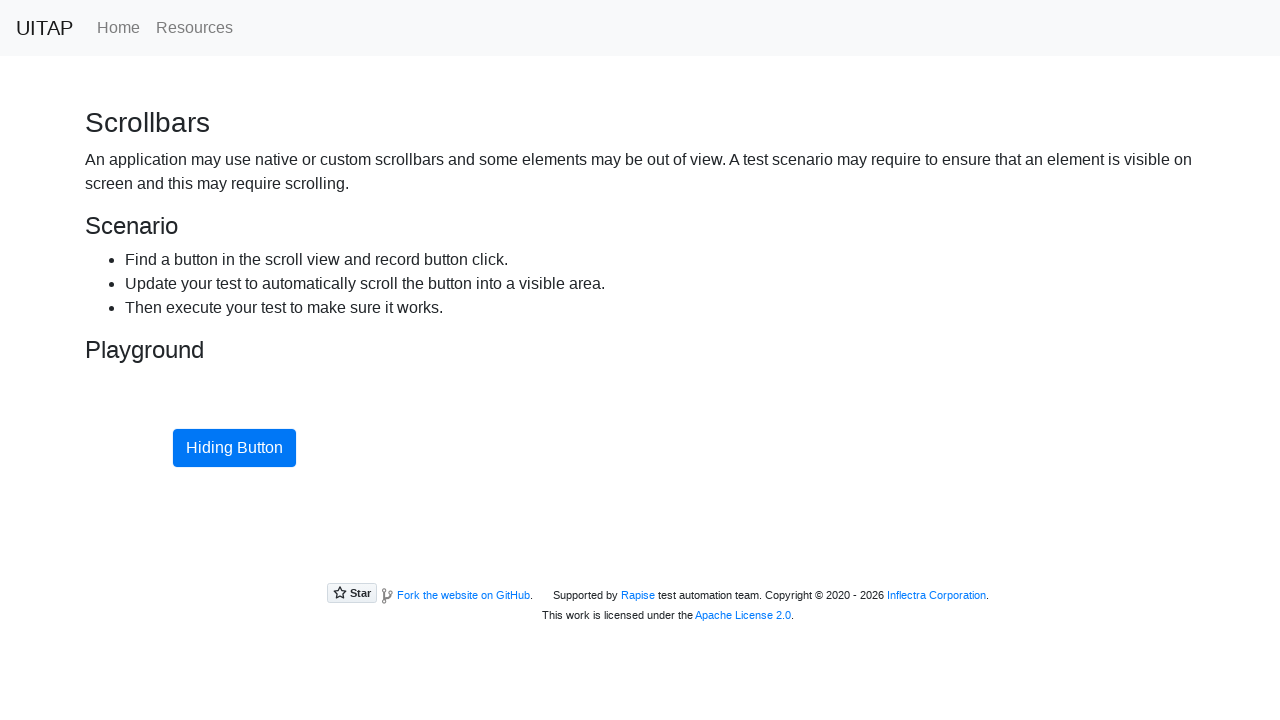

Clicked the hiding button (second click) at (234, 448) on #hidingButton
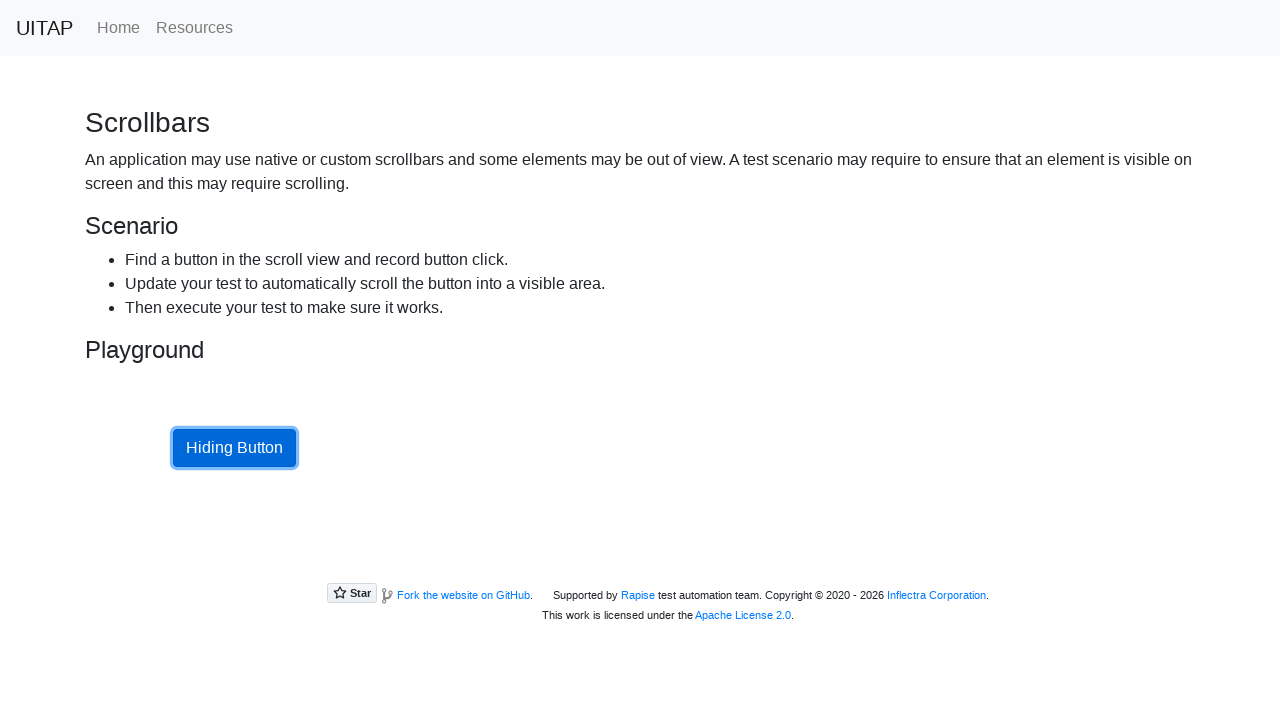

Clicked the hiding button (third click) at (234, 448) on #hidingButton
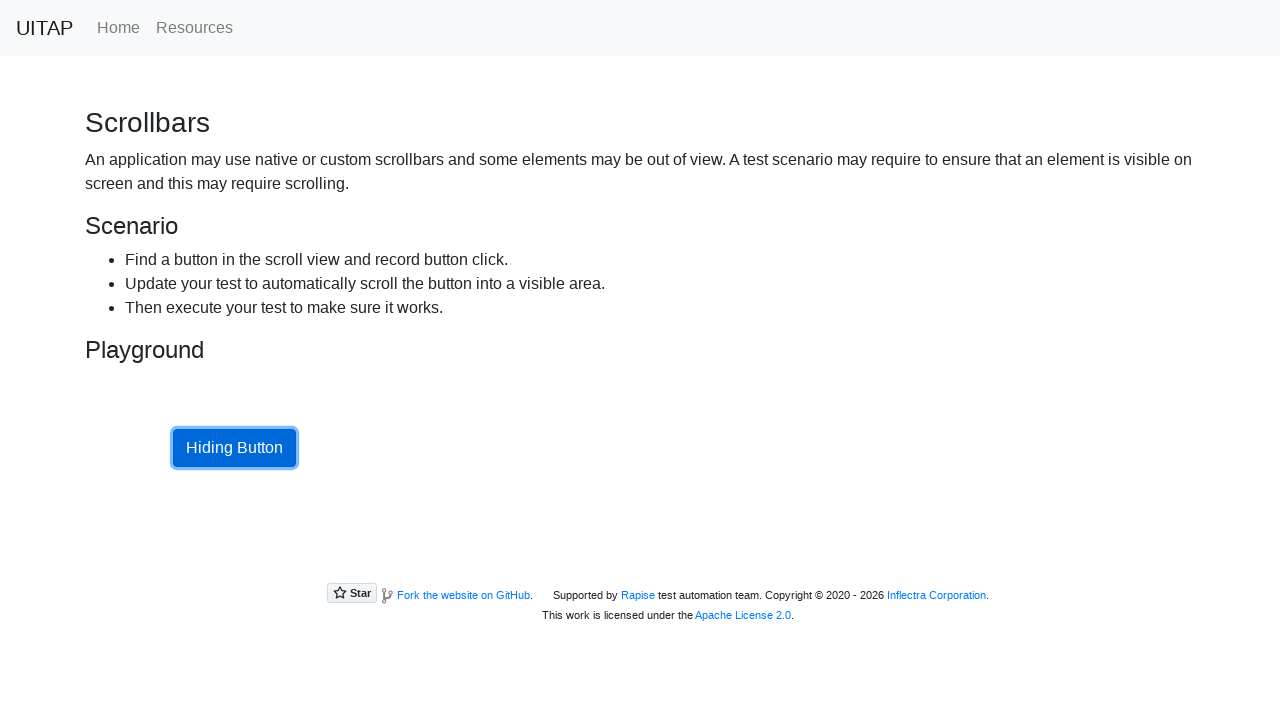

Double-clicked the hiding button at (234, 448) on #hidingButton
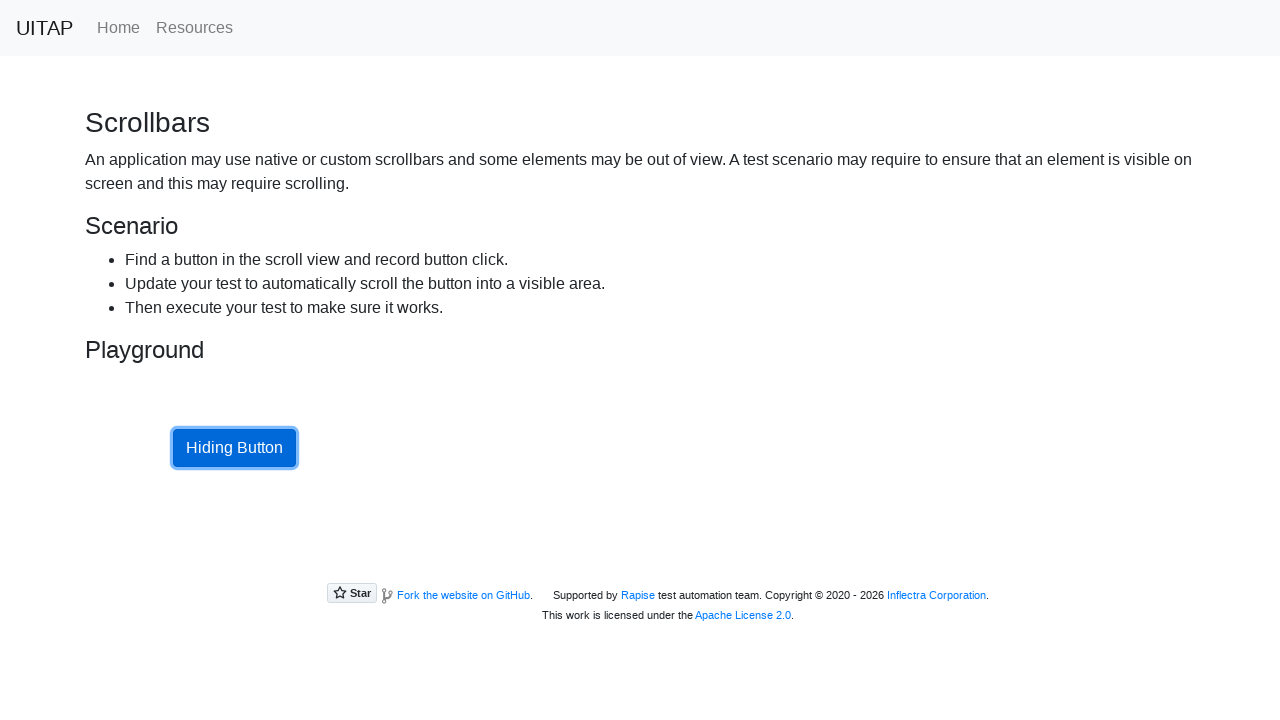

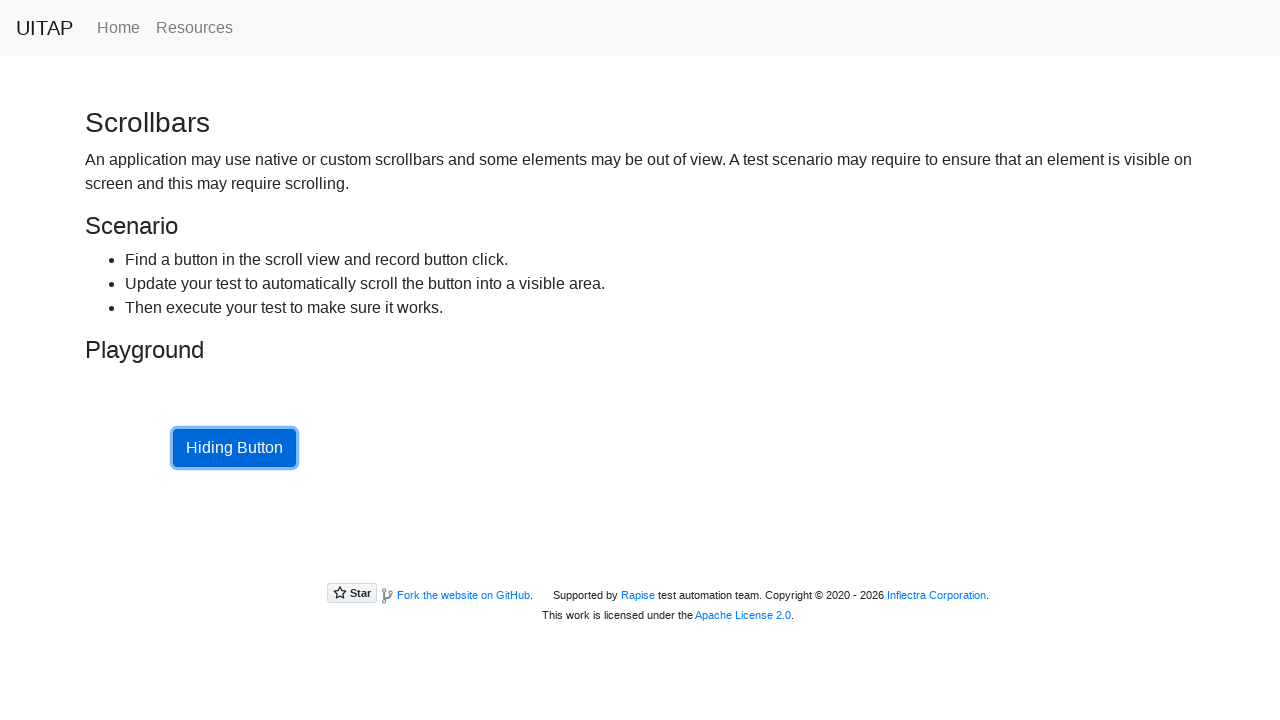